Tests double-click functionality by double-clicking a button and verifying the resulting text message

Starting URL: https://automationfc.github.io/basic-form/index.html

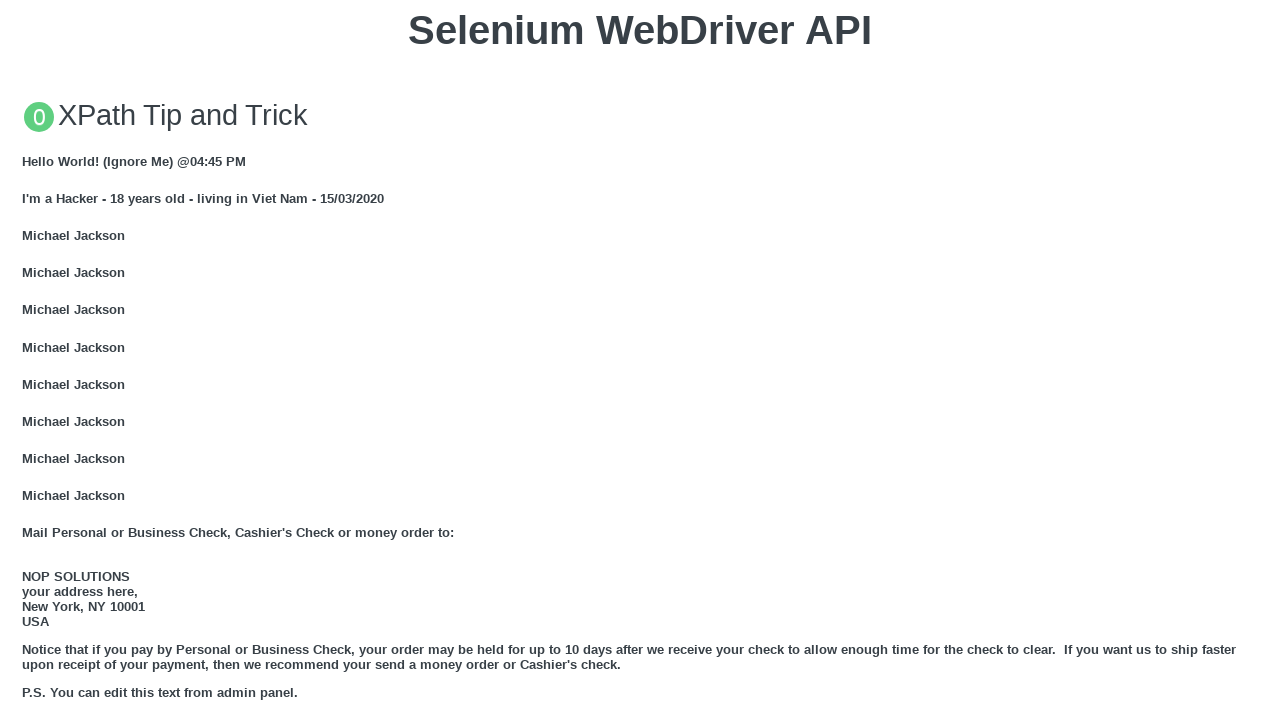

Double-clicked the 'Double click me' button at (640, 361) on xpath=//button[text()='Double click me']
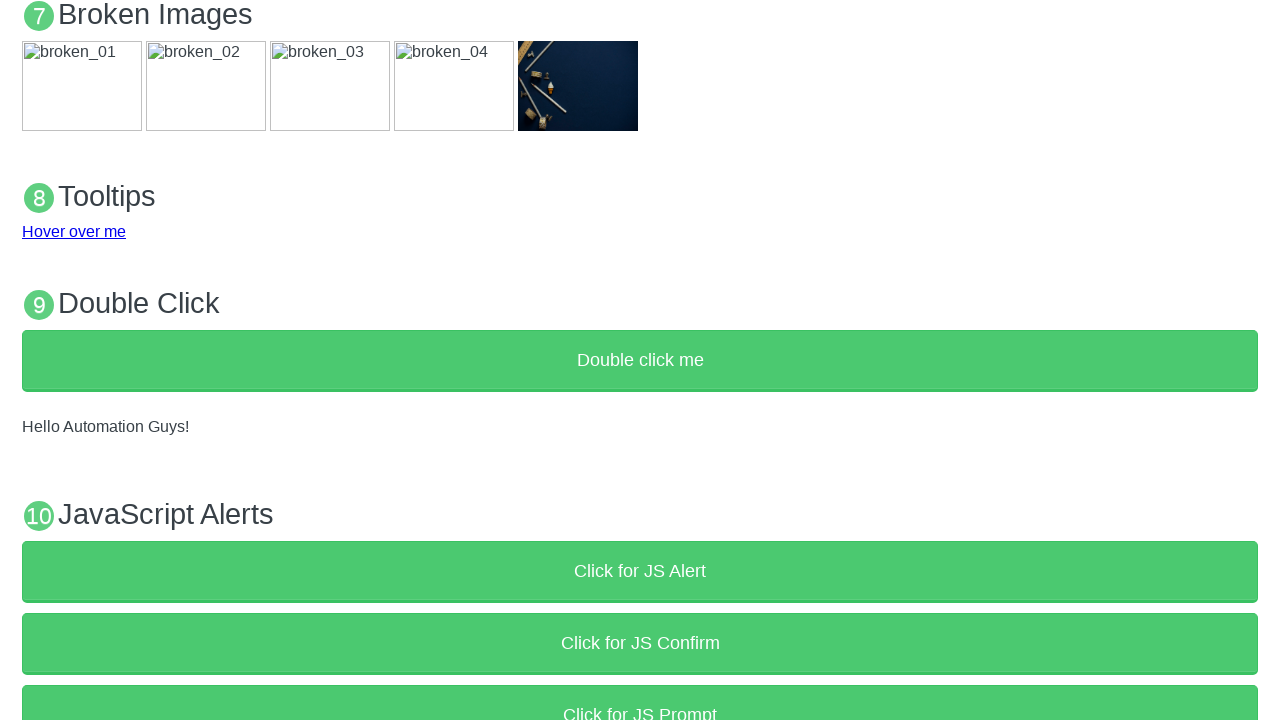

Result text message appeared after double-click
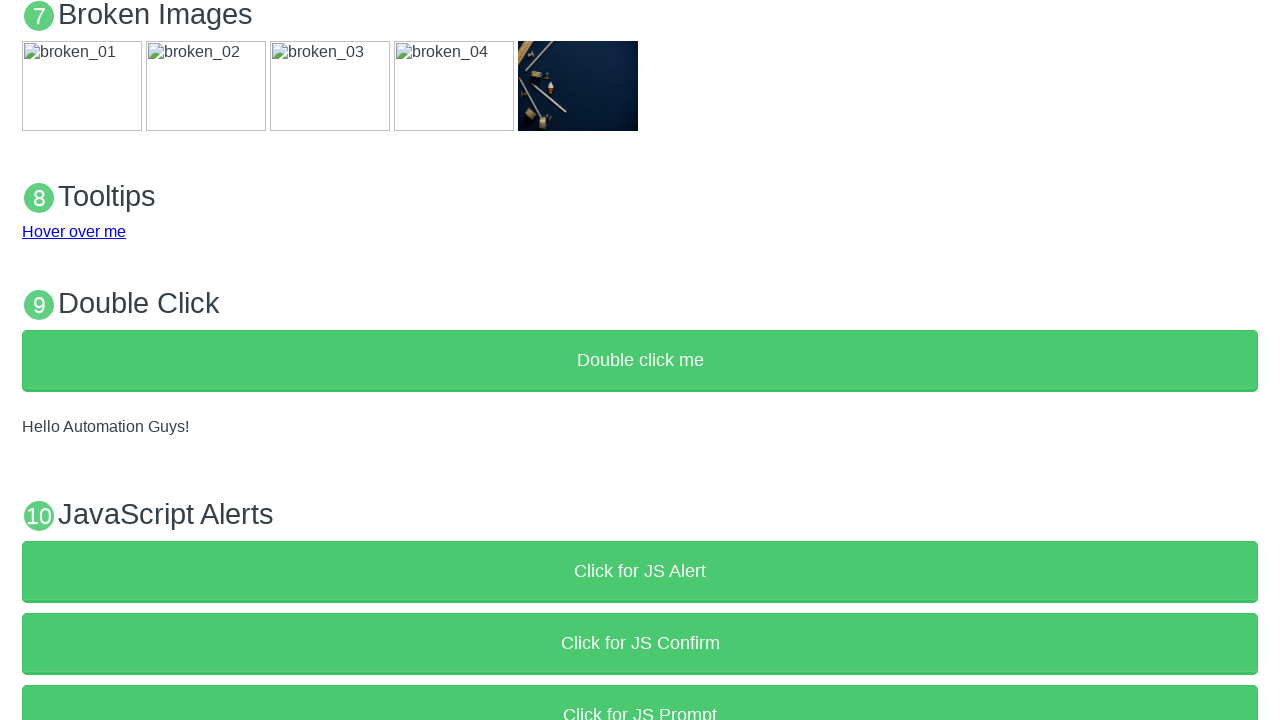

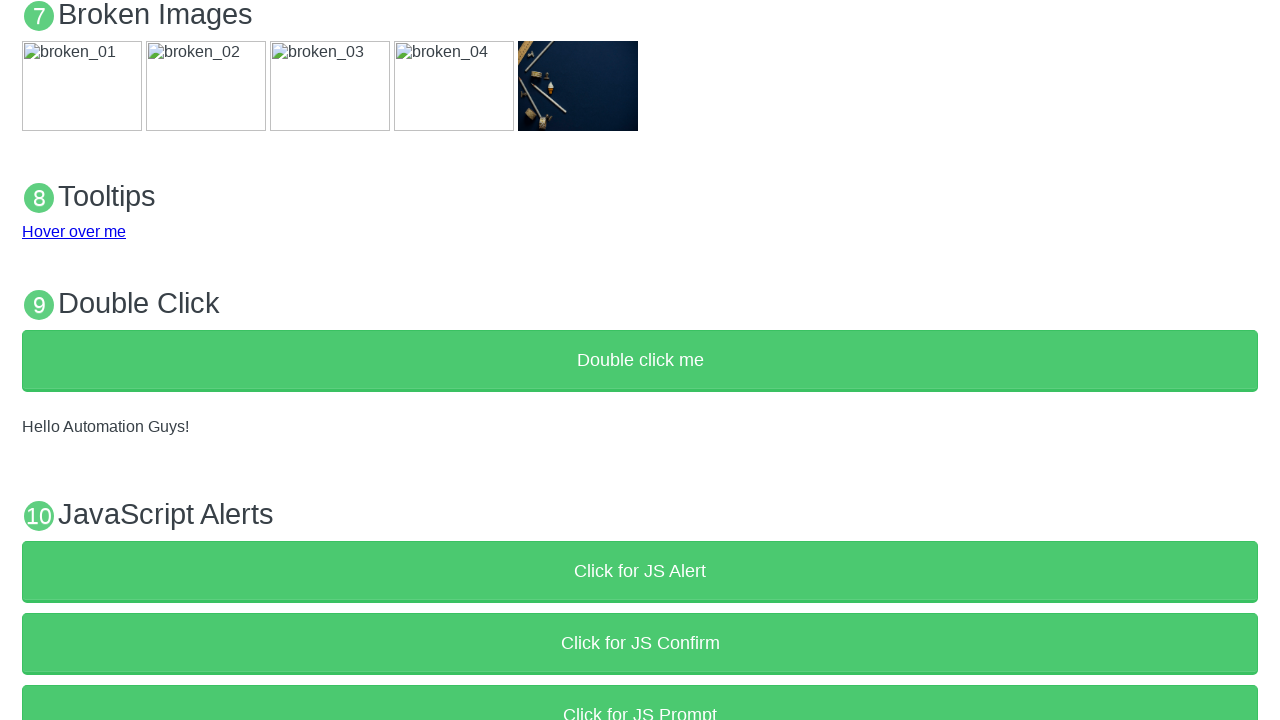